Tests window popup handling by clicking on multiple social media links that open in new windows/tabs

Starting URL: https://syntaxprojects.com/window-popup-modal-demo.php

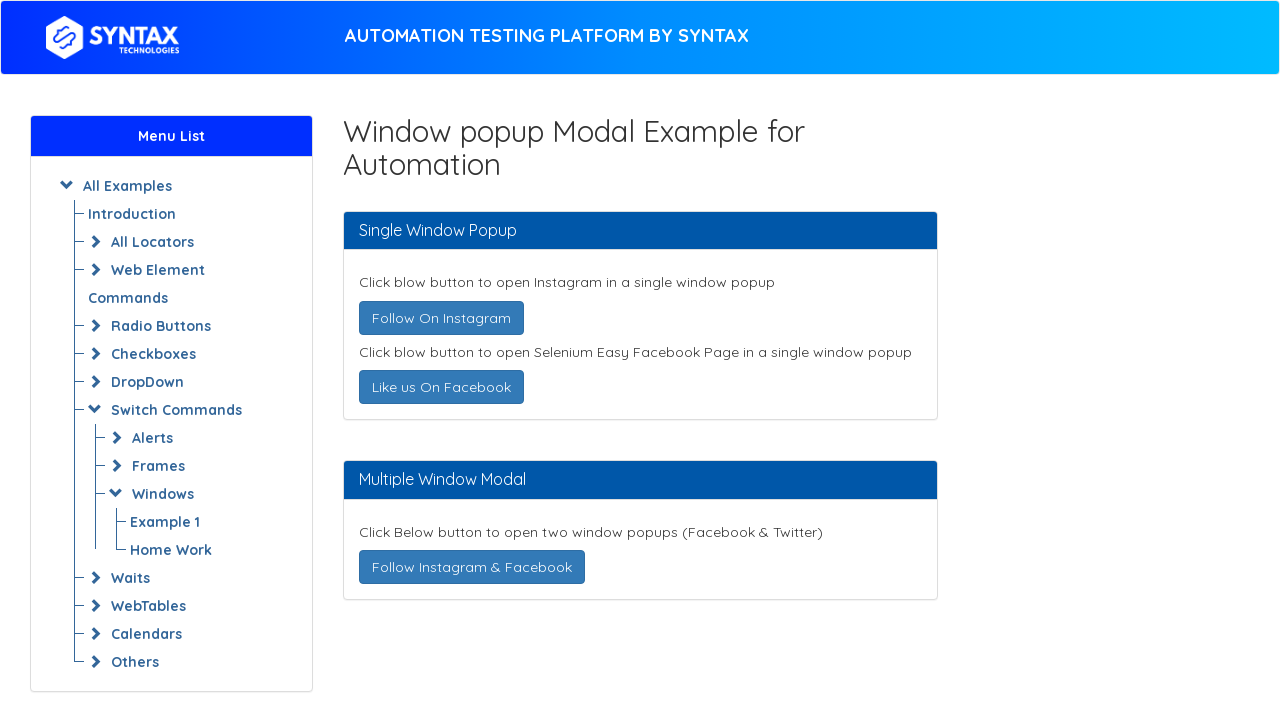

Clicked Instagram link which opens in new window at (441, 318) on xpath=/html/body/div[2]/div/div[2]/div[1]/div/div[2]/div[1]/a
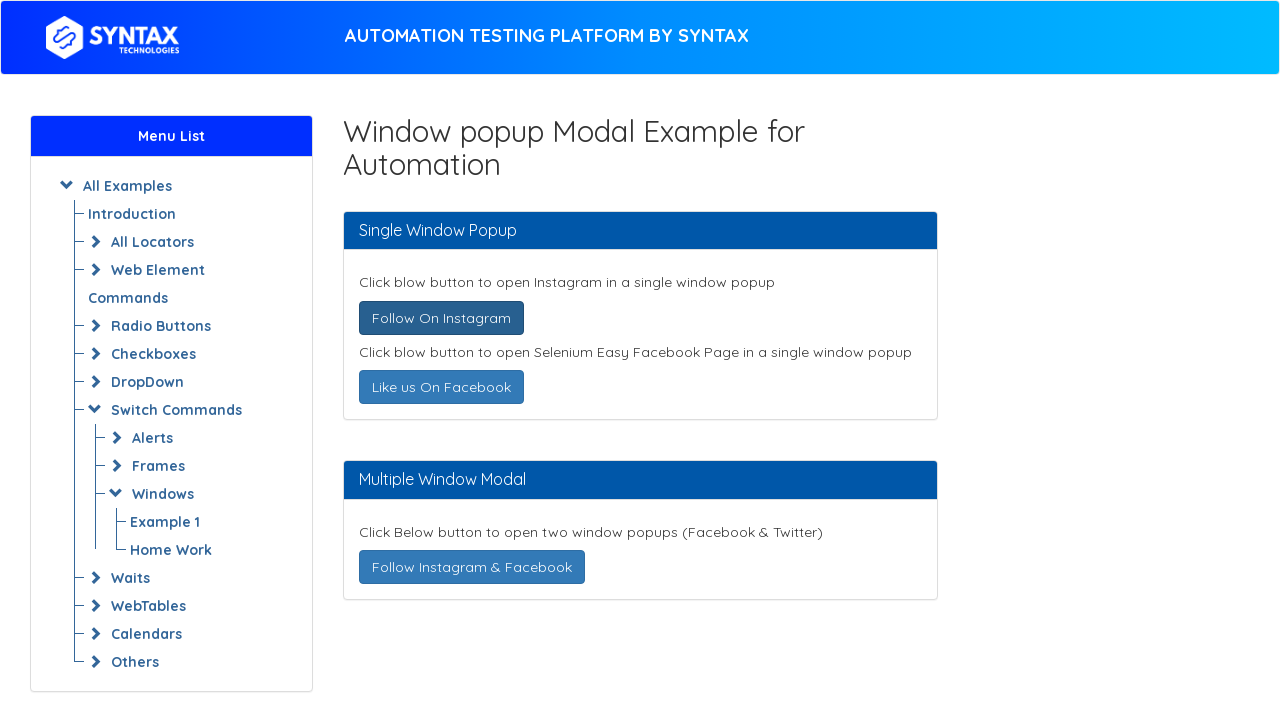

Clicked Facebook link which opens in new window at (441, 387) on text=Like us On Facebook
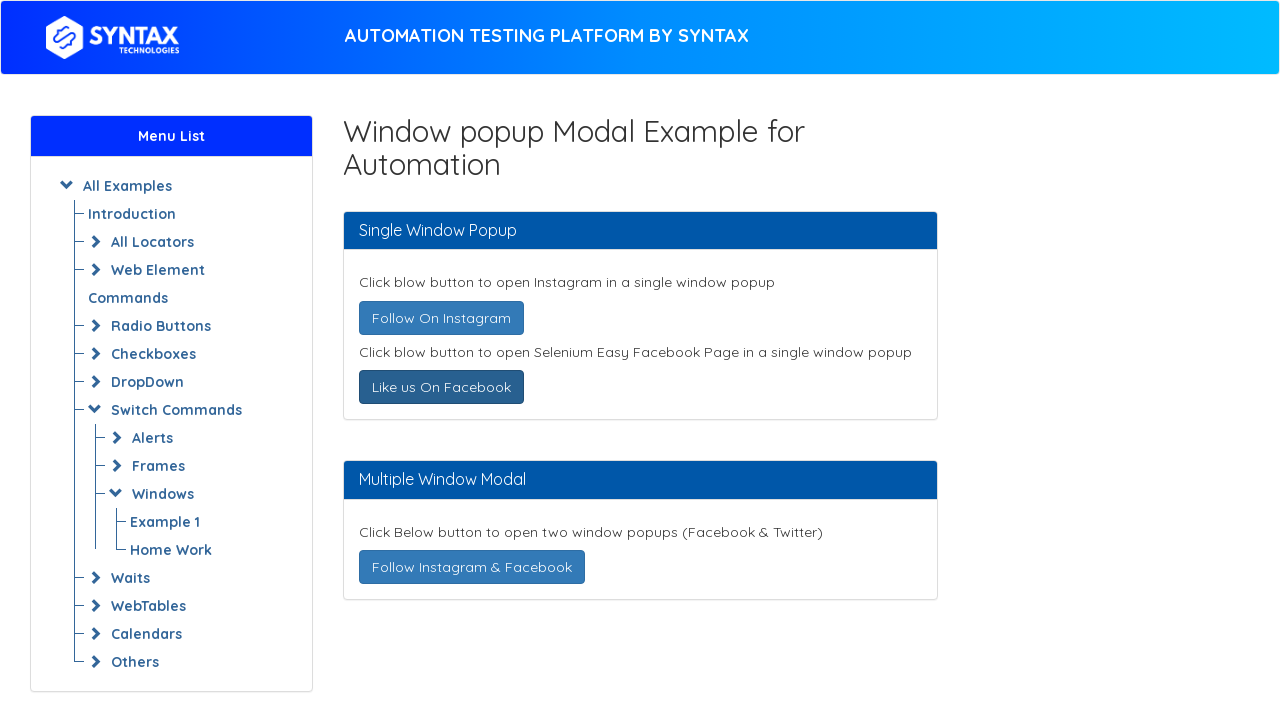

Clicked Follow Instagram & Facebook link which opens in new window at (472, 567) on text=Follow Instagram & Facebook
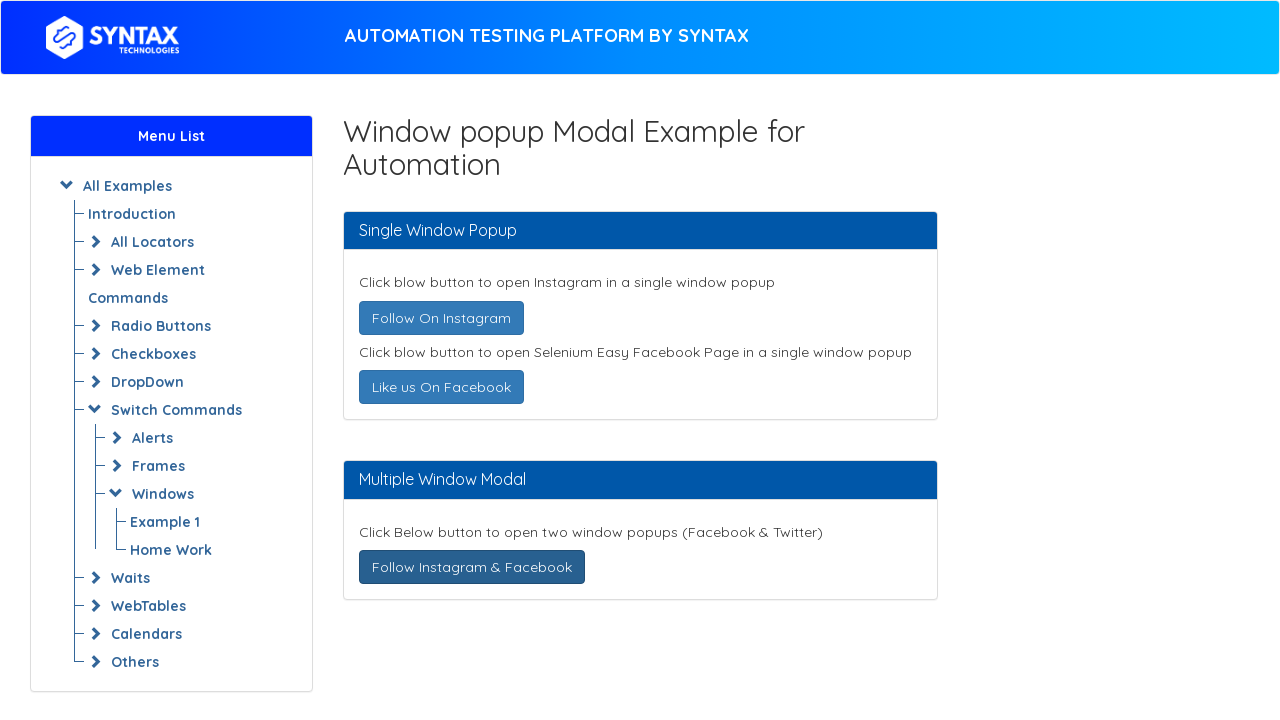

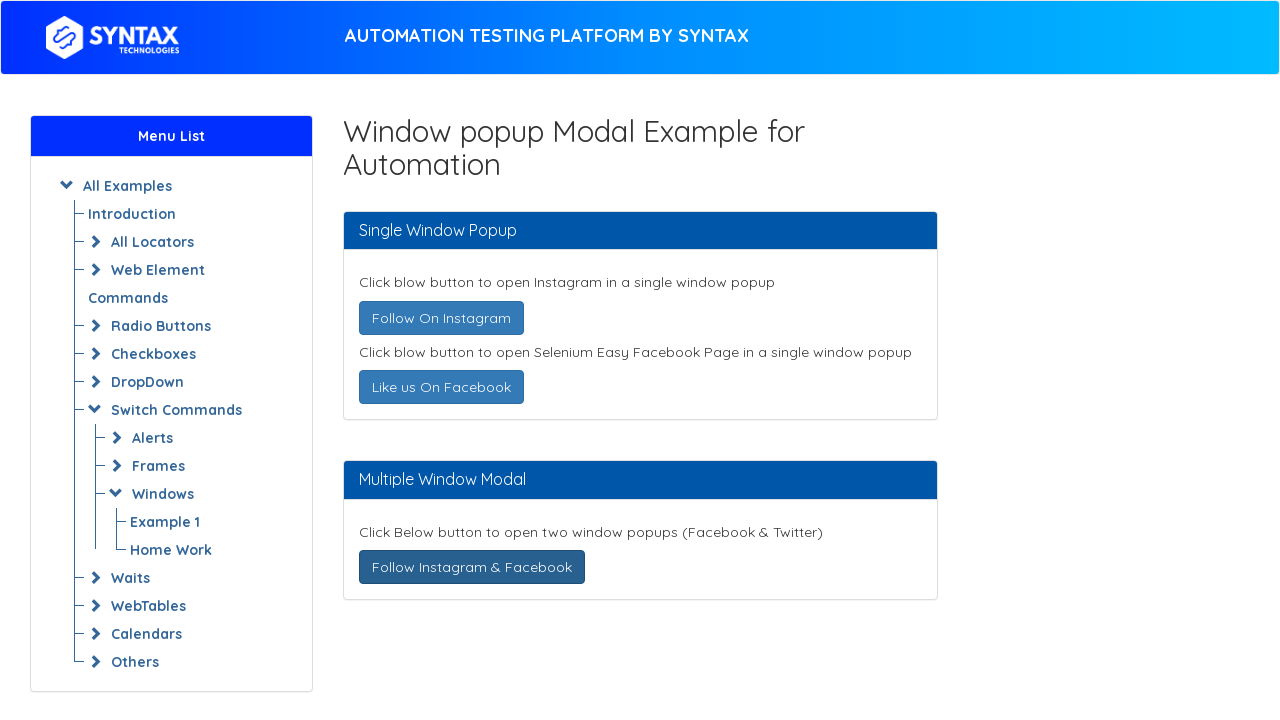